Navigates to Stepik lesson page and fills the textarea with an empty string to test the answer input field

Starting URL: https://stepik.org/lesson/236897/step/1

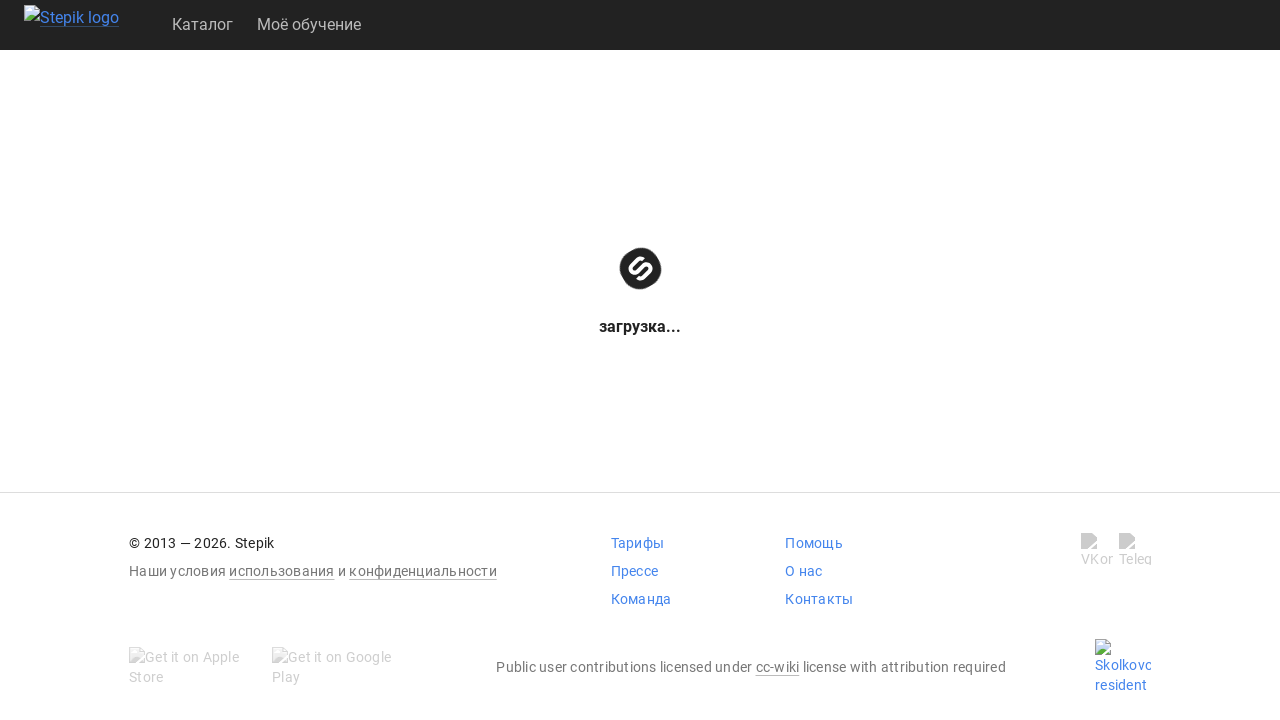

Filled textarea with test answer 'my answer here' on textarea
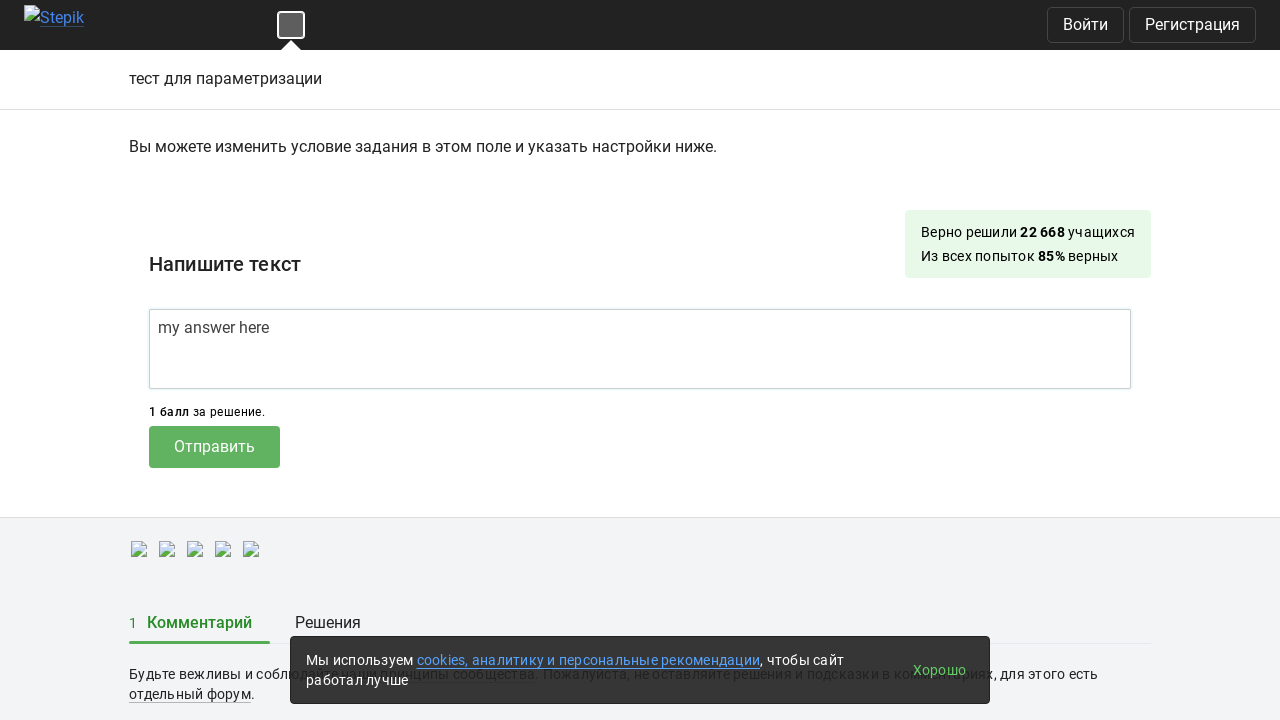

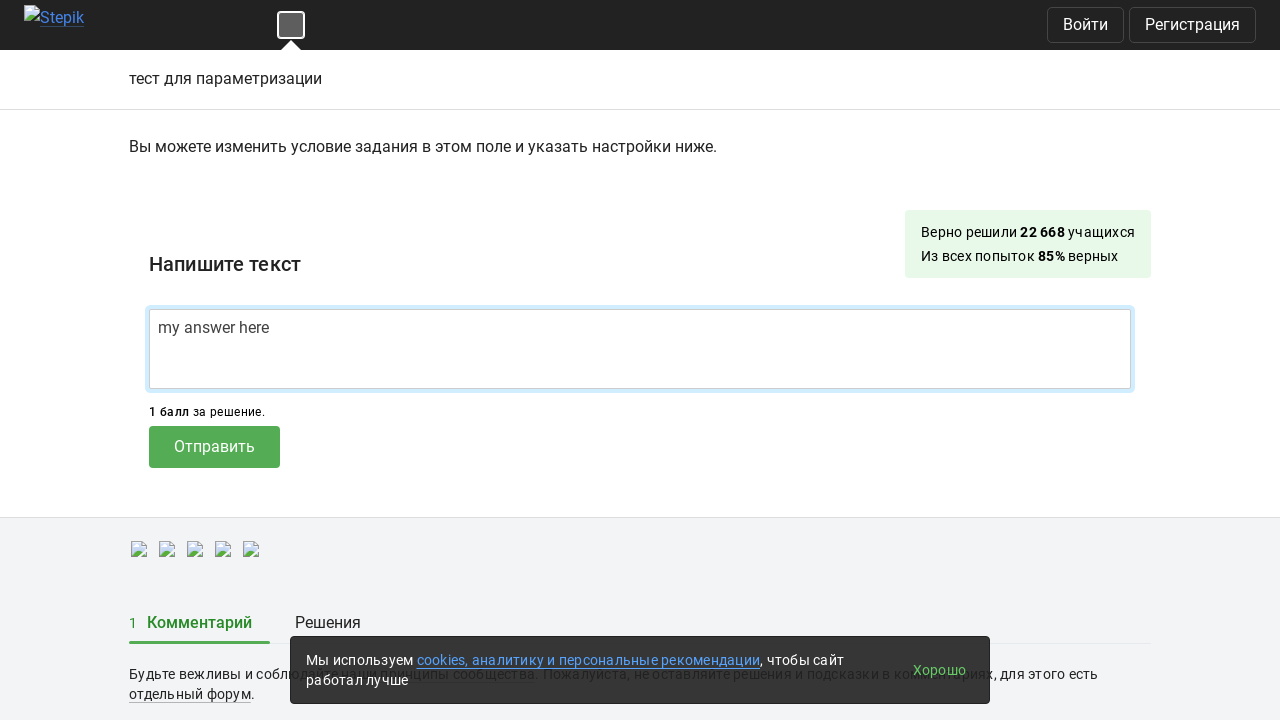